Tests form submission on Selenium web form by entering text and submitting the form

Starting URL: https://www.selenium.dev/selenium/web/web-form.html

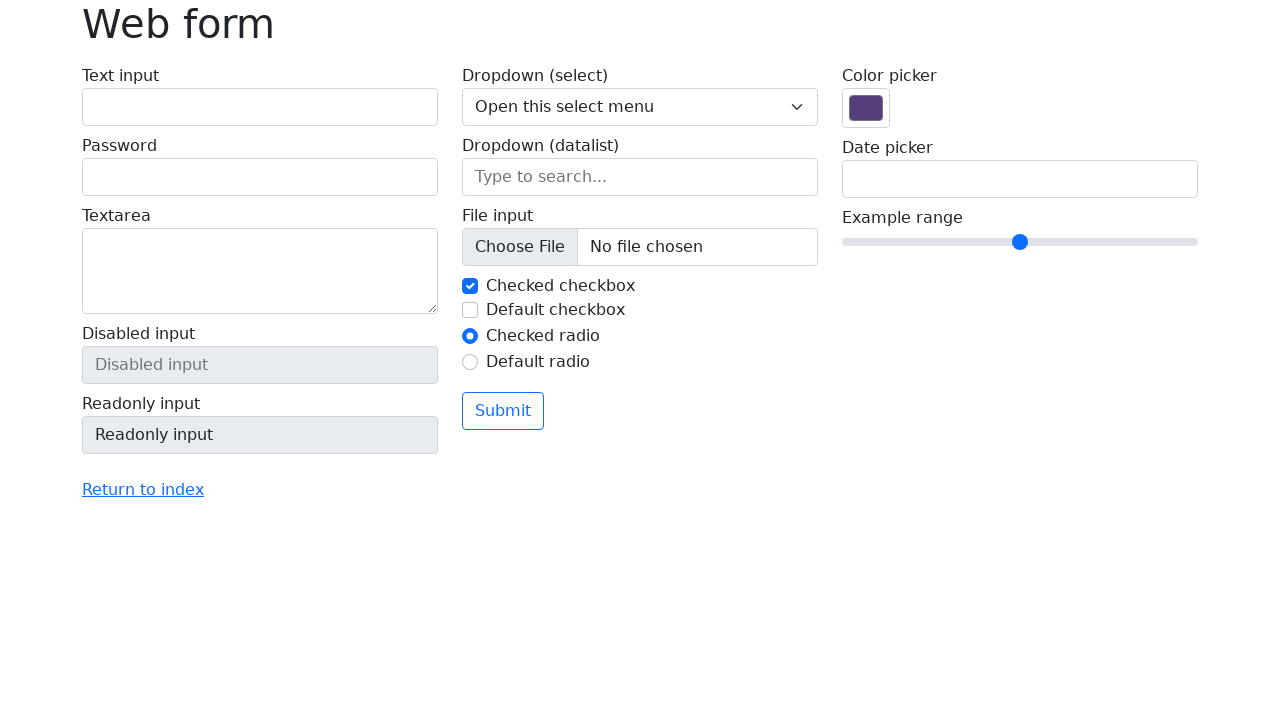

Clicked on text input field at (260, 107) on #my-text-id
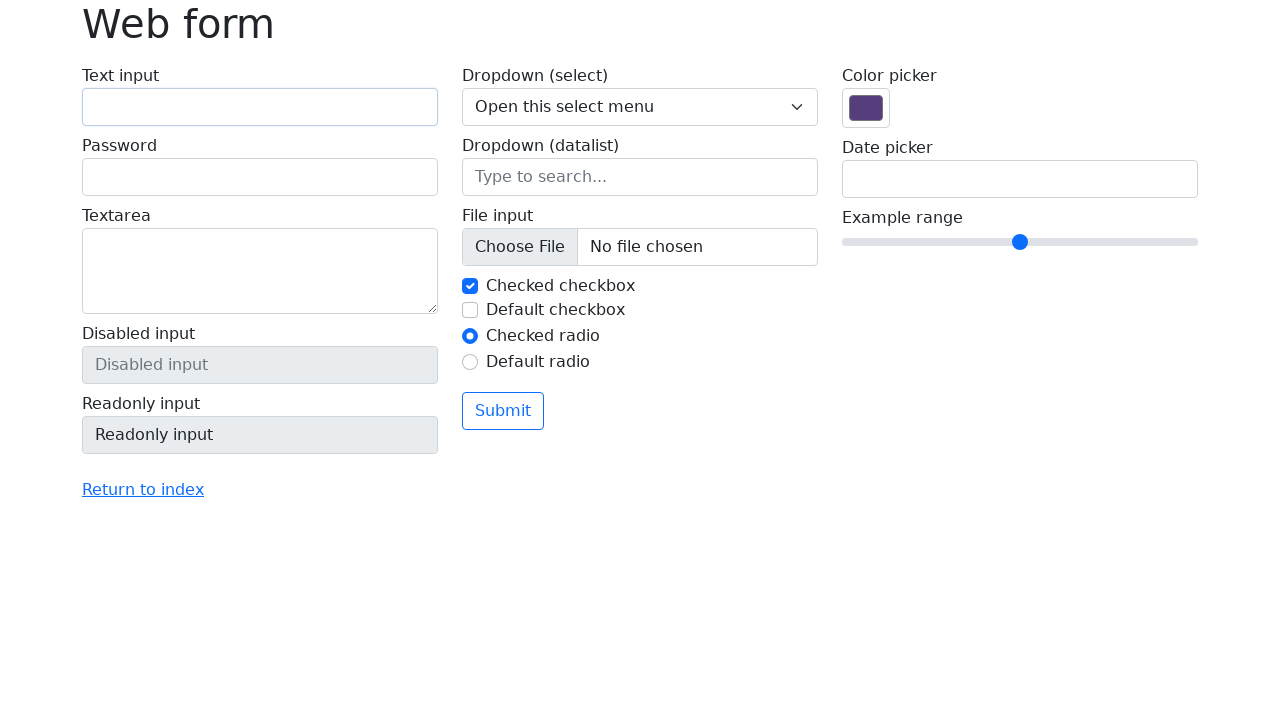

Entered 'Selenium' text in the input field on #my-text-id
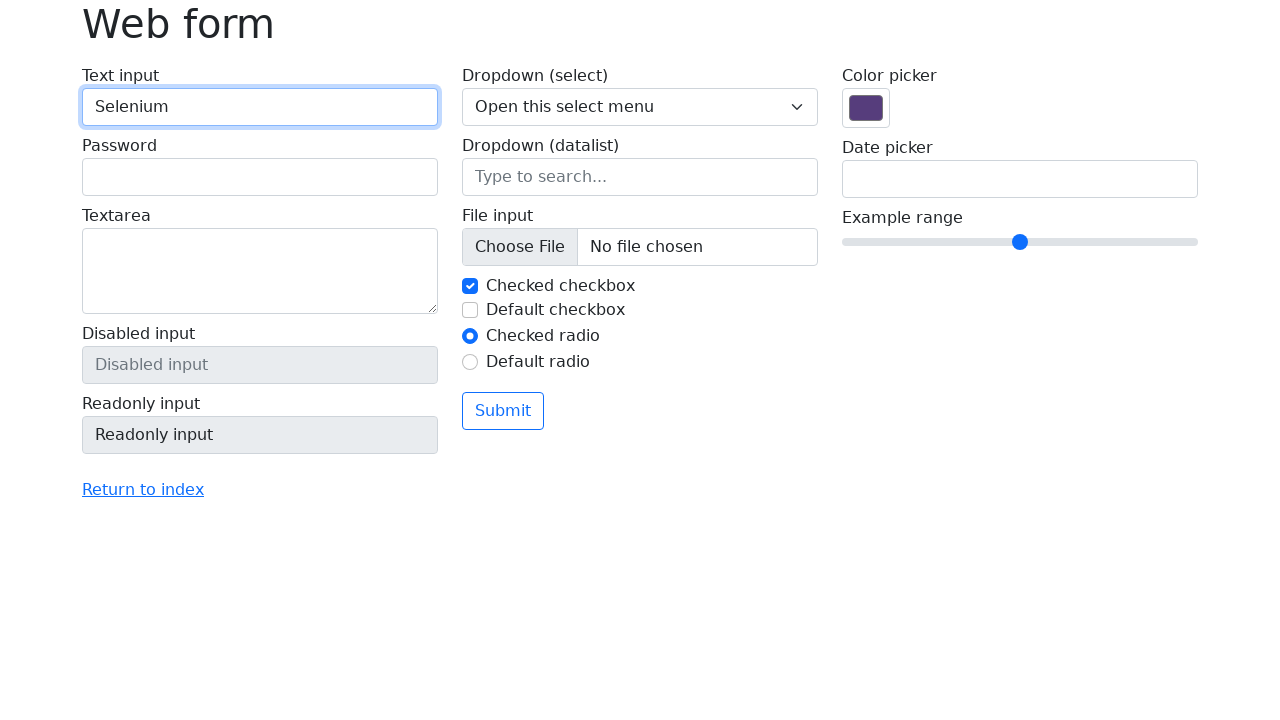

Clicked submit button to submit the form at (503, 411) on button[type='submit']
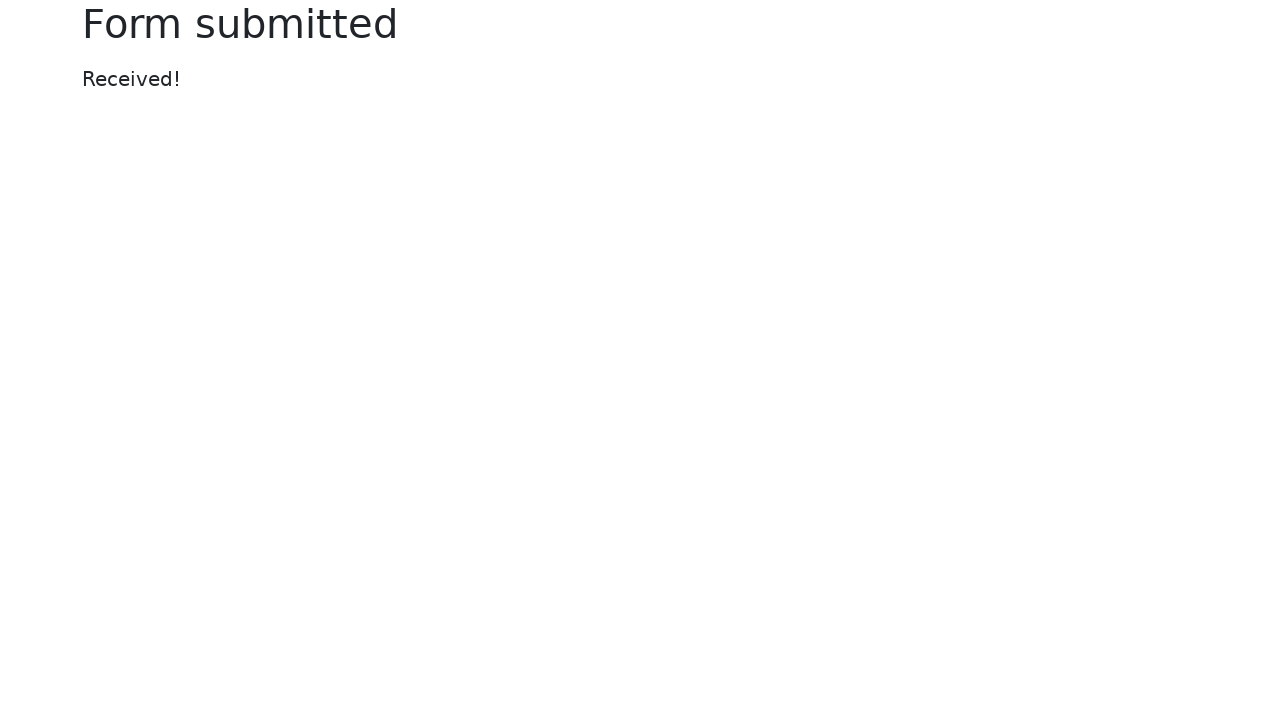

Success message element loaded
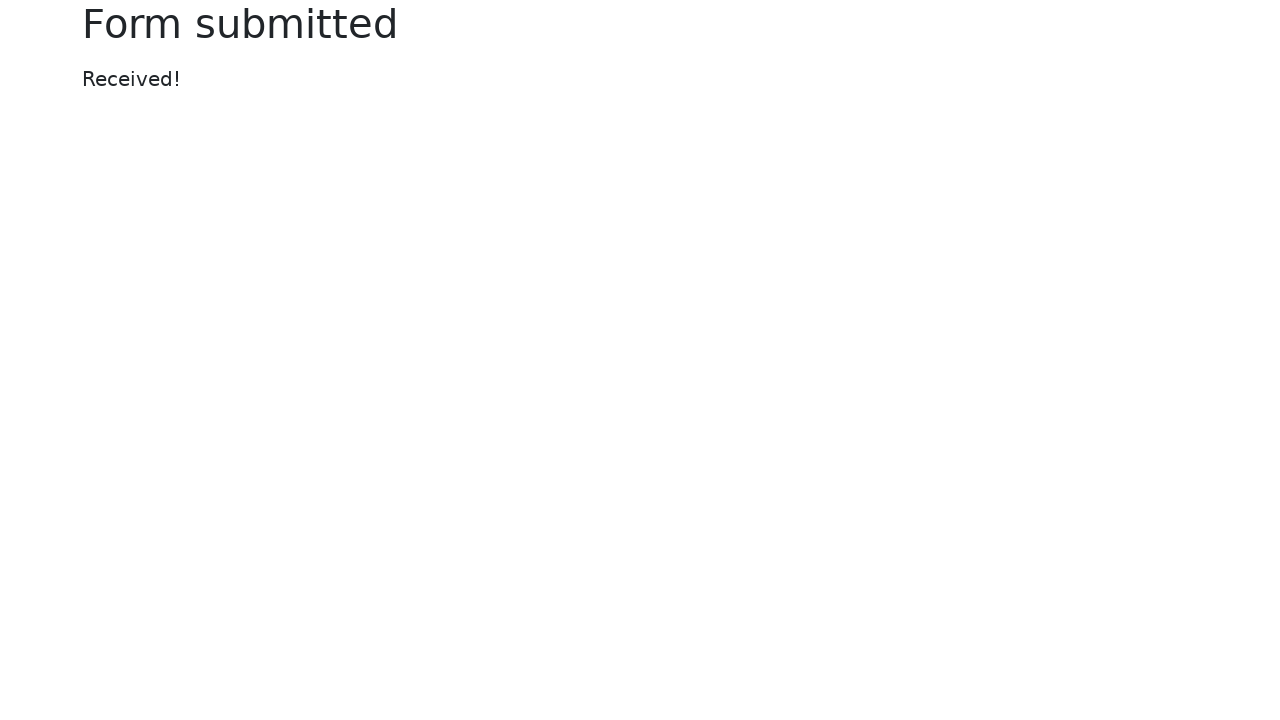

Located success message element
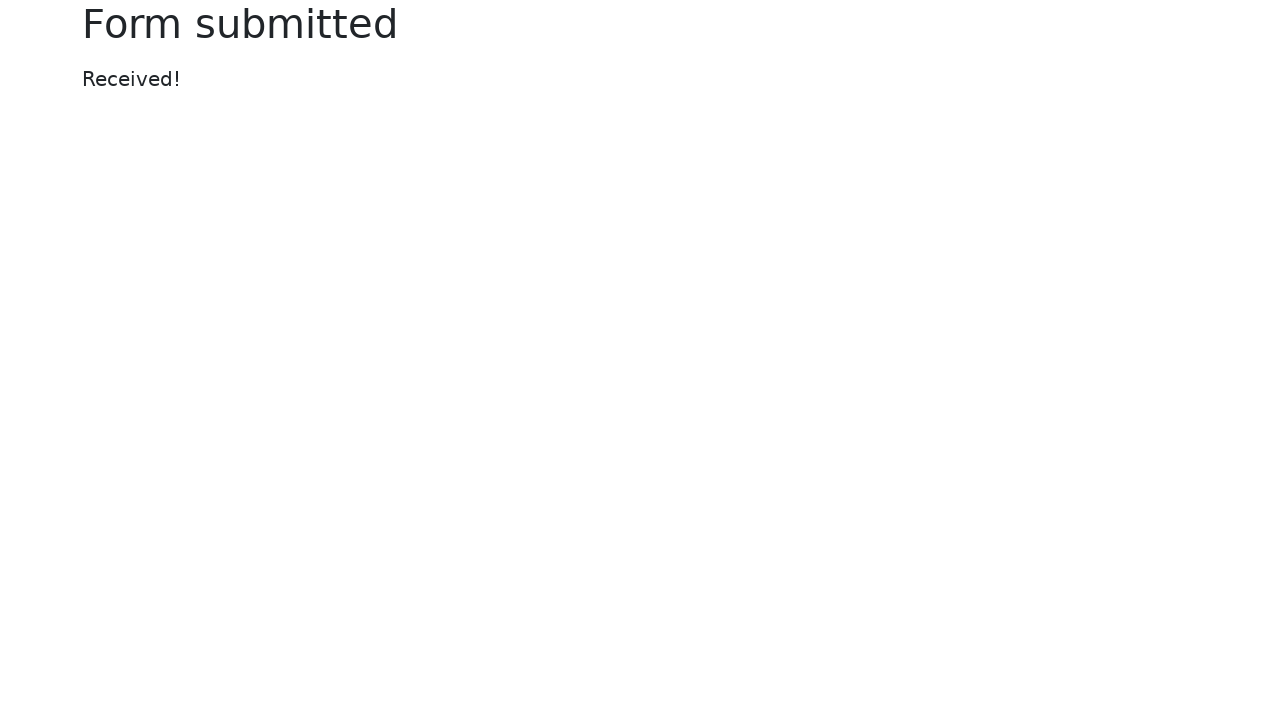

Verified success message displays 'Received!'
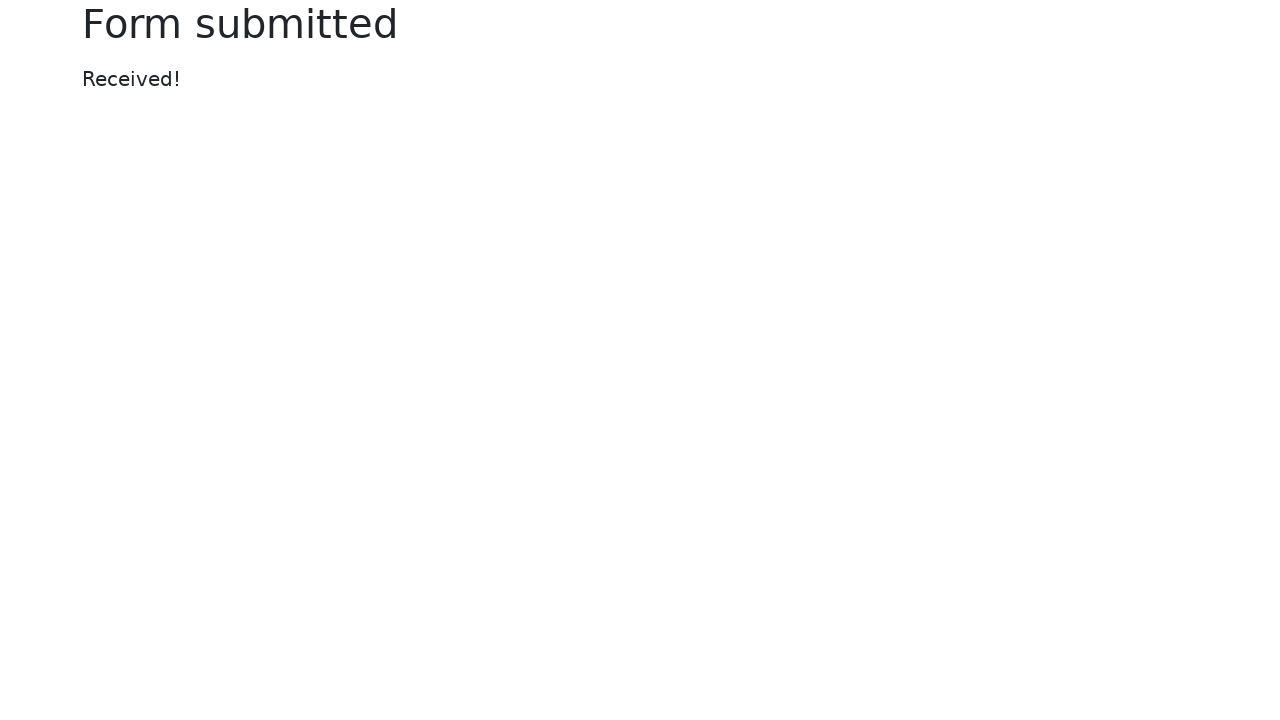

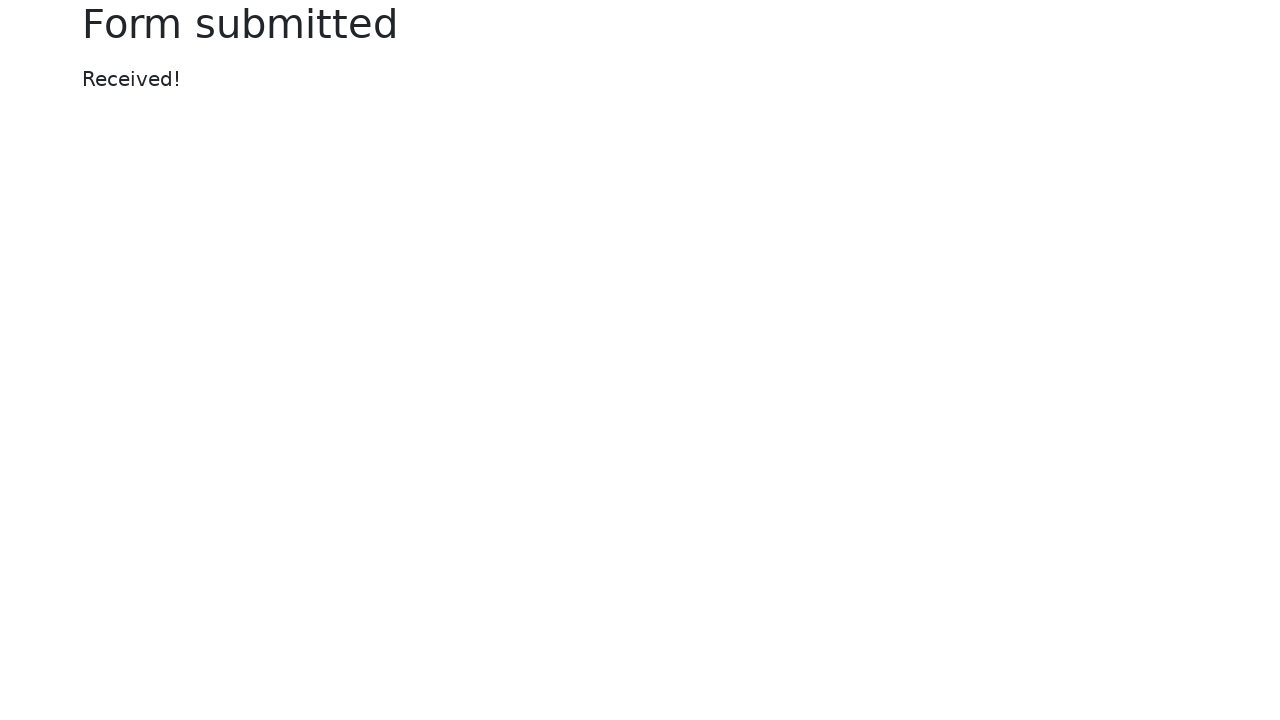